Tests copy-paste functionality between two text fields on a text comparison tool by selecting all text in the first field, copying it, and pasting it into the second field

Starting URL: https://extendsclass.com/text-compare.html

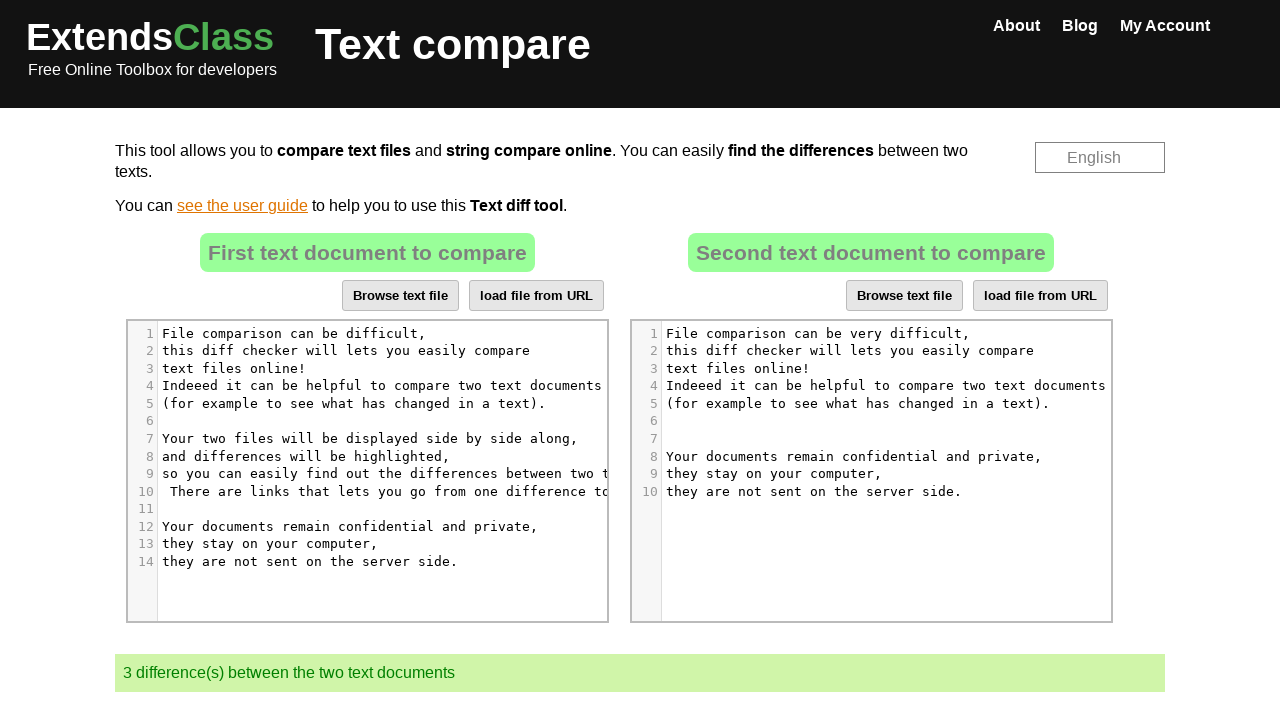

Located the first text field
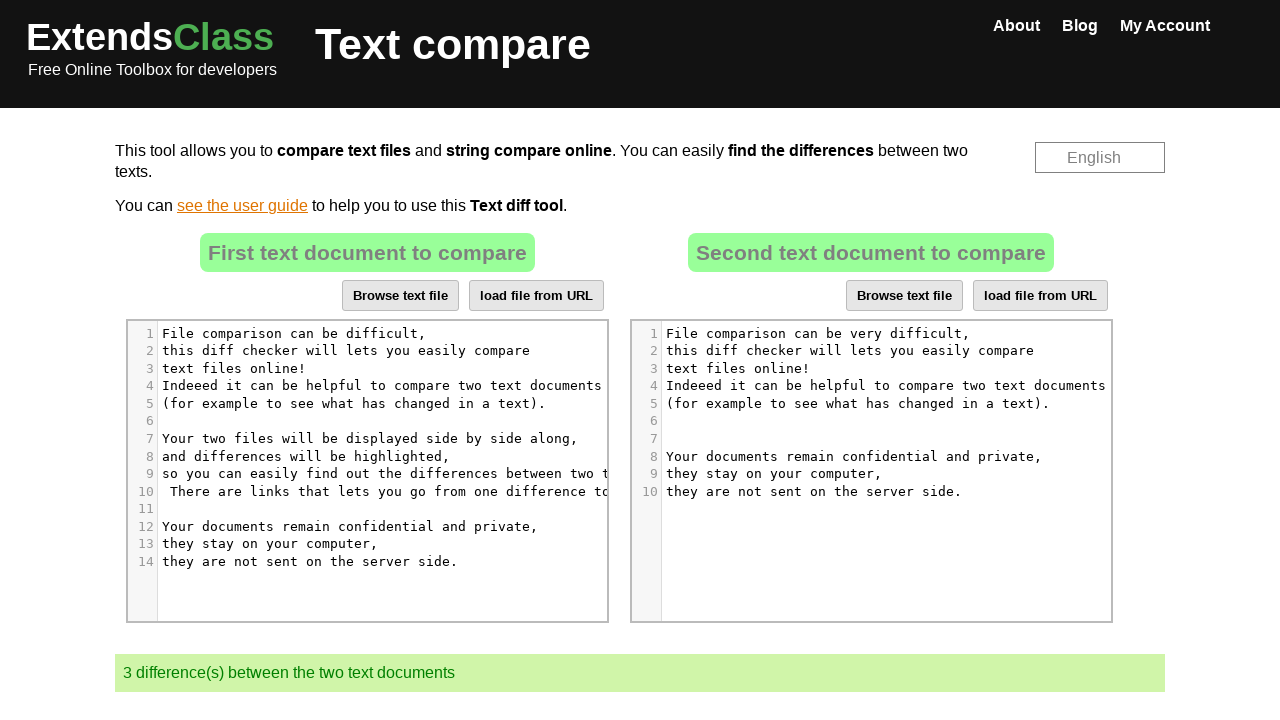

Located the second text field
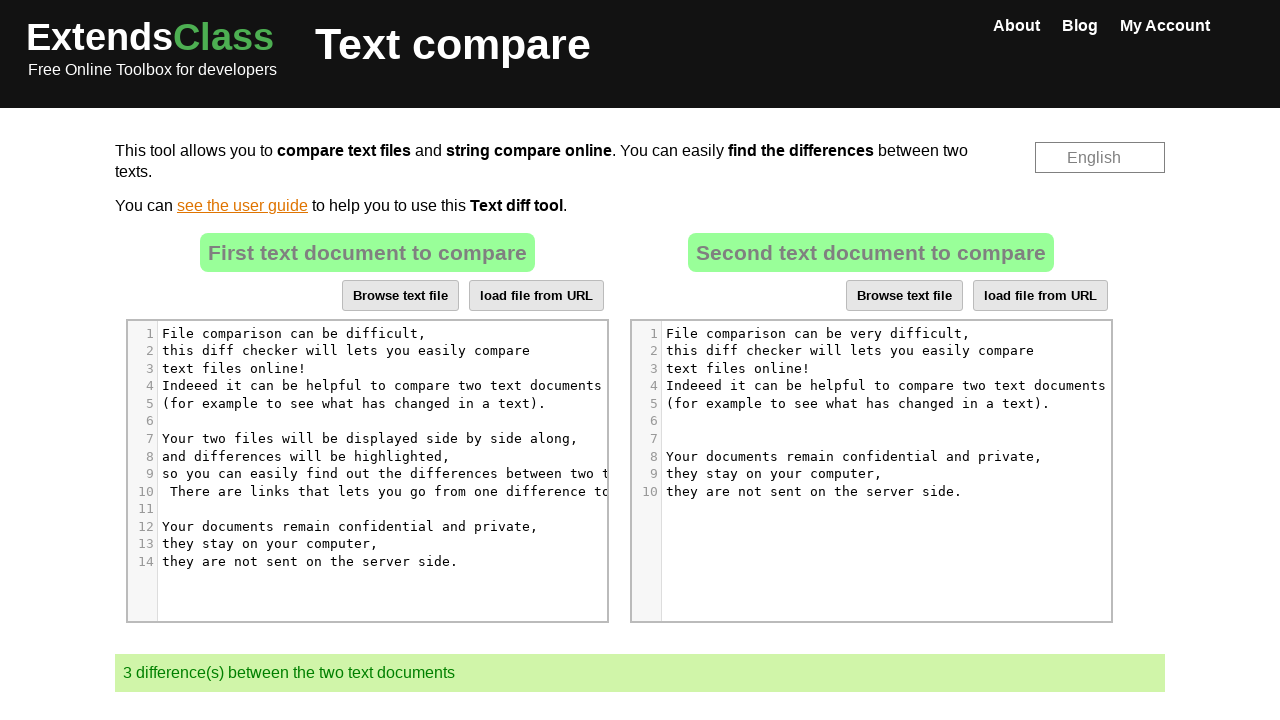

Clicked on the first text field to focus it at (391, 448) on xpath=//*[@id="dropZone"]/div[2]/div/div[6]/div[1]/div/div/div/div[5]
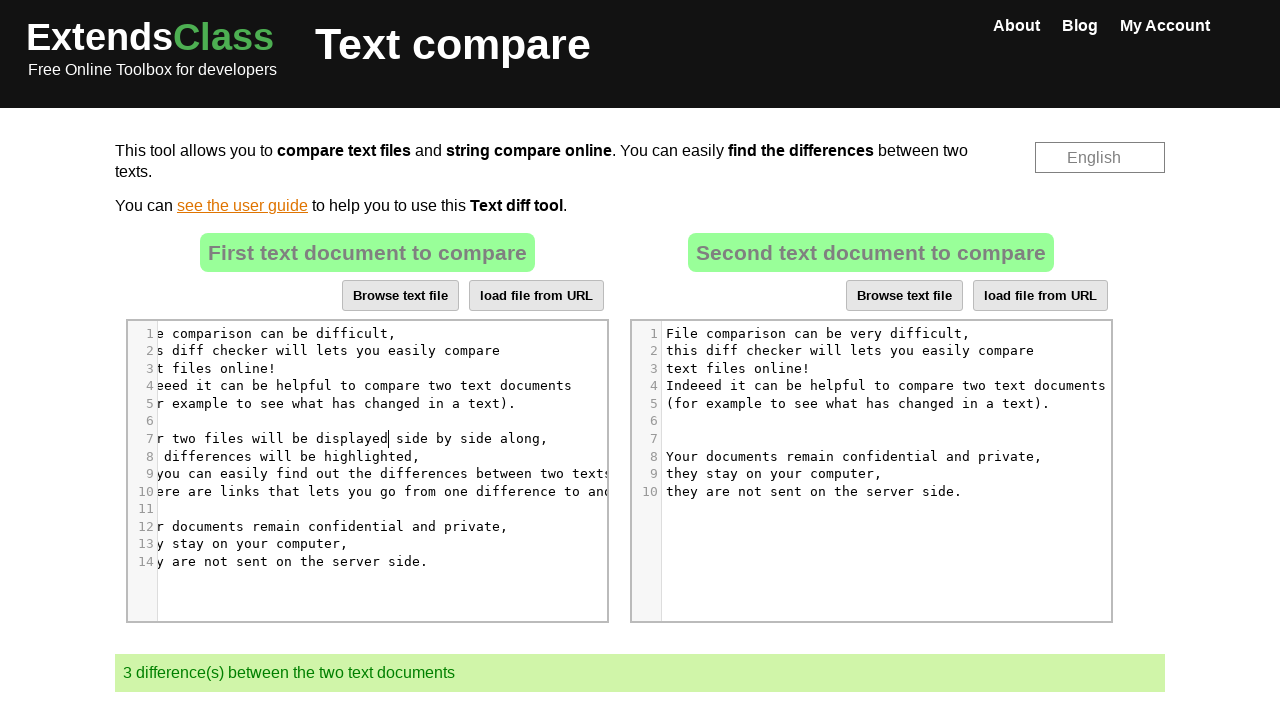

Selected all text in the first field using Ctrl+A
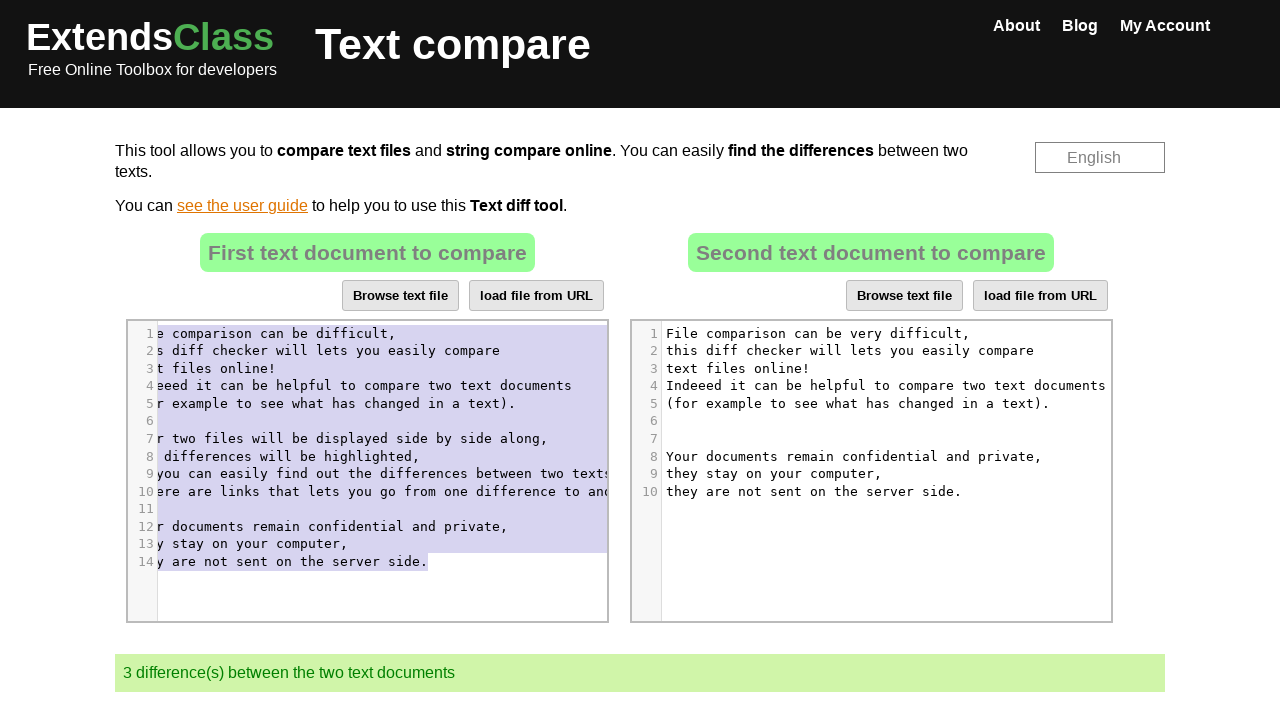

Copied the selected text using Ctrl+C
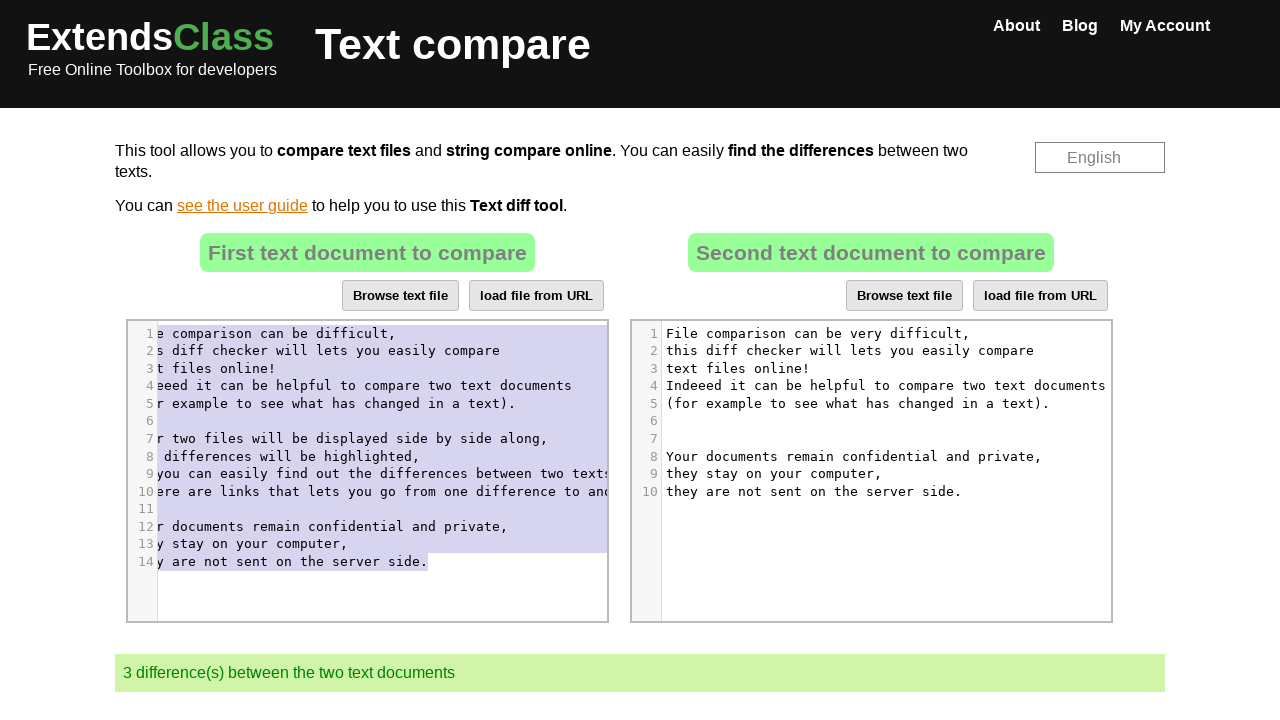

Clicked on the second text field to focus it at (886, 486) on xpath=//*[@id="dropZone2"]/div[2]/div/div[6]
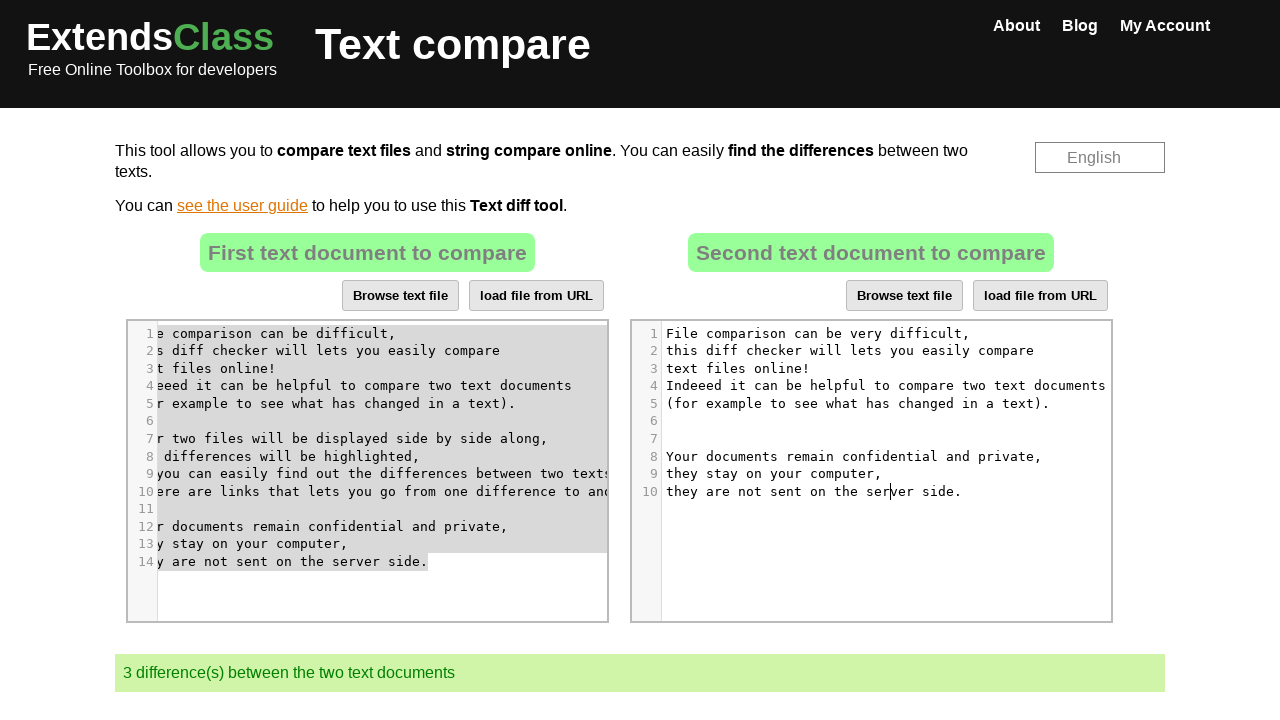

Selected all text in the second field using Ctrl+A
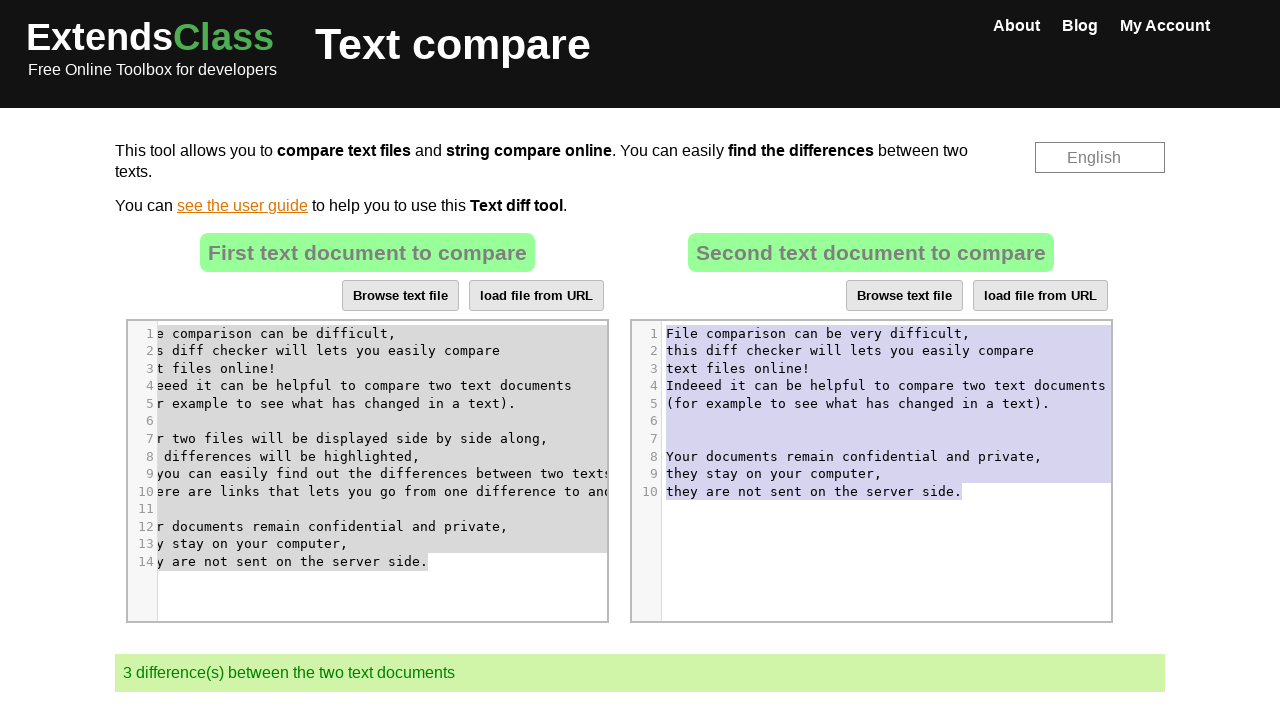

Pasted the copied text into the second field using Ctrl+V
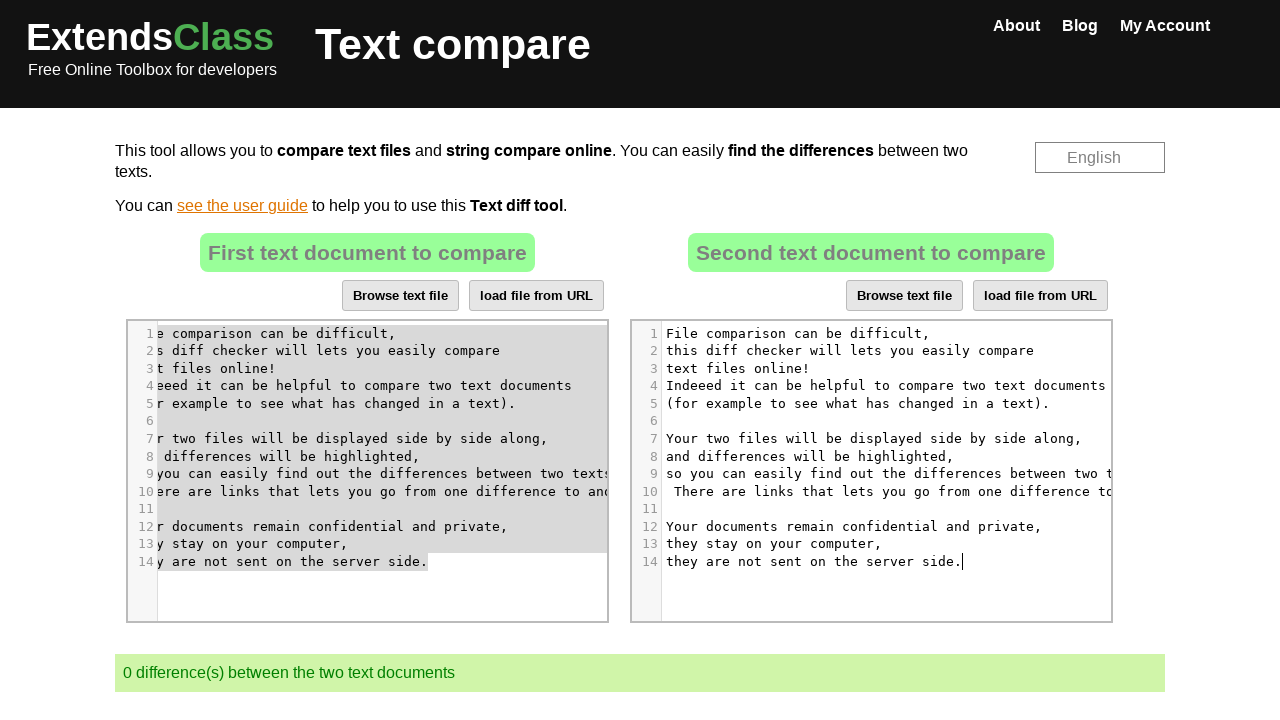

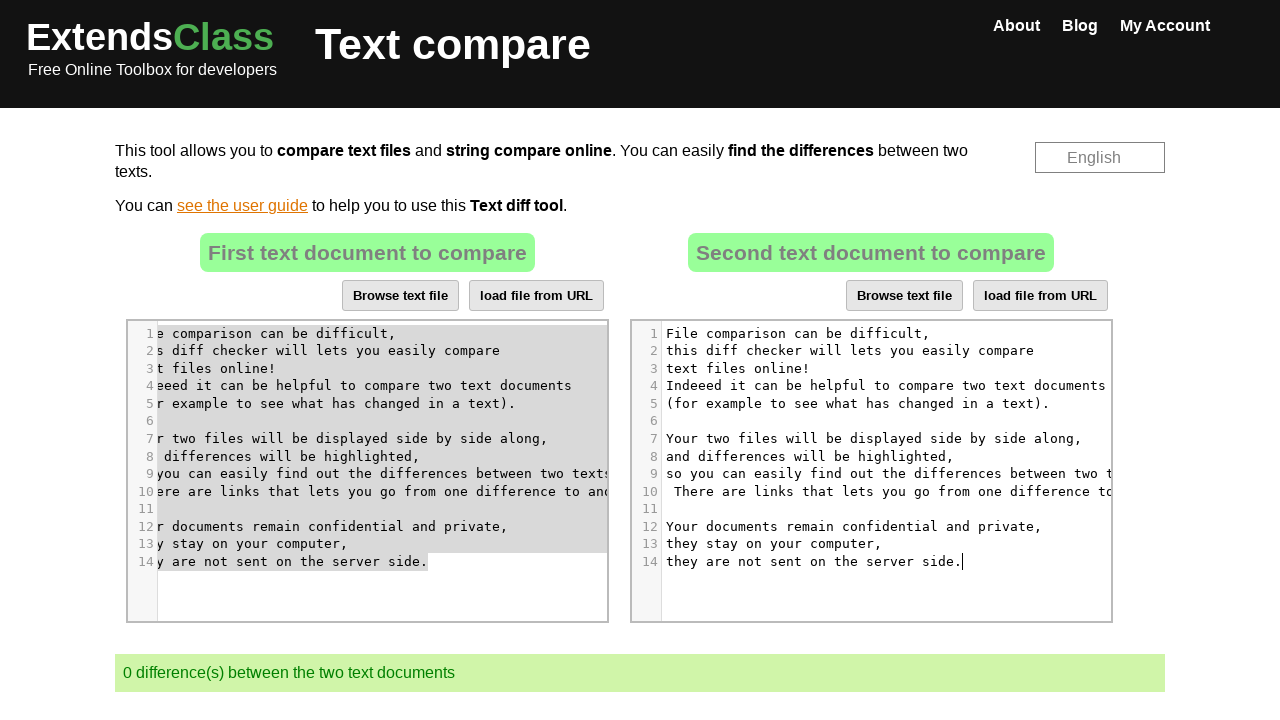